Navigates to a GitHub repository page, waits for the repository content frame to load, and scrolls down the page to load additional content.

Starting URL: https://github.com/Ditectrev/AWS-Certified-Solutions-Architect-Associate-SAA-C03-Practice-Tests-Exams-Questions-Answers

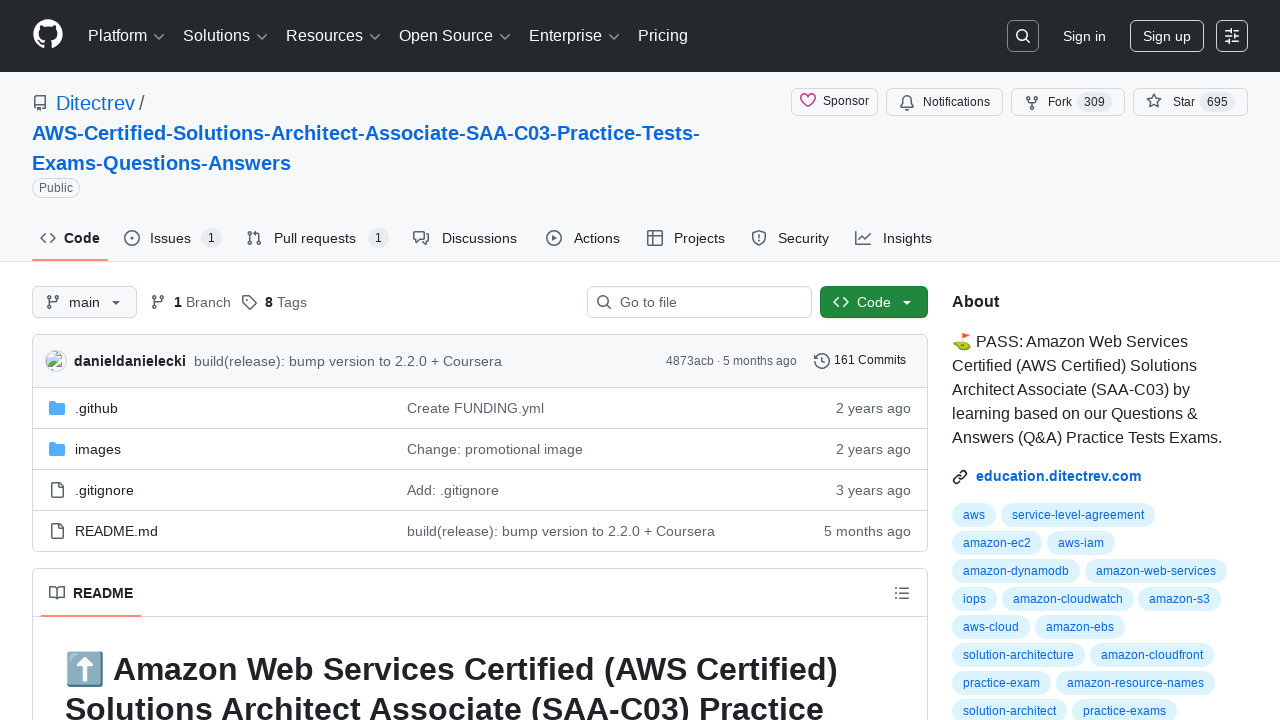

Waited for repository content turbo-frame to load
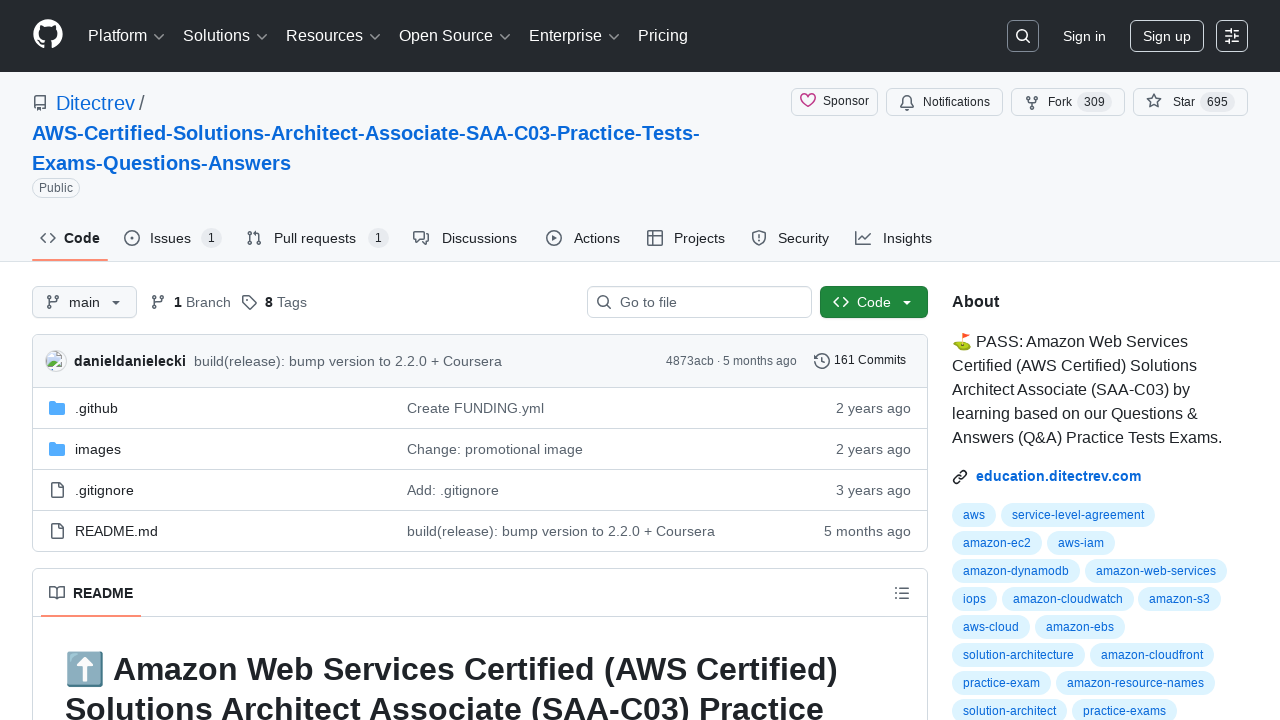

Pressed PageDown to scroll down the repository page
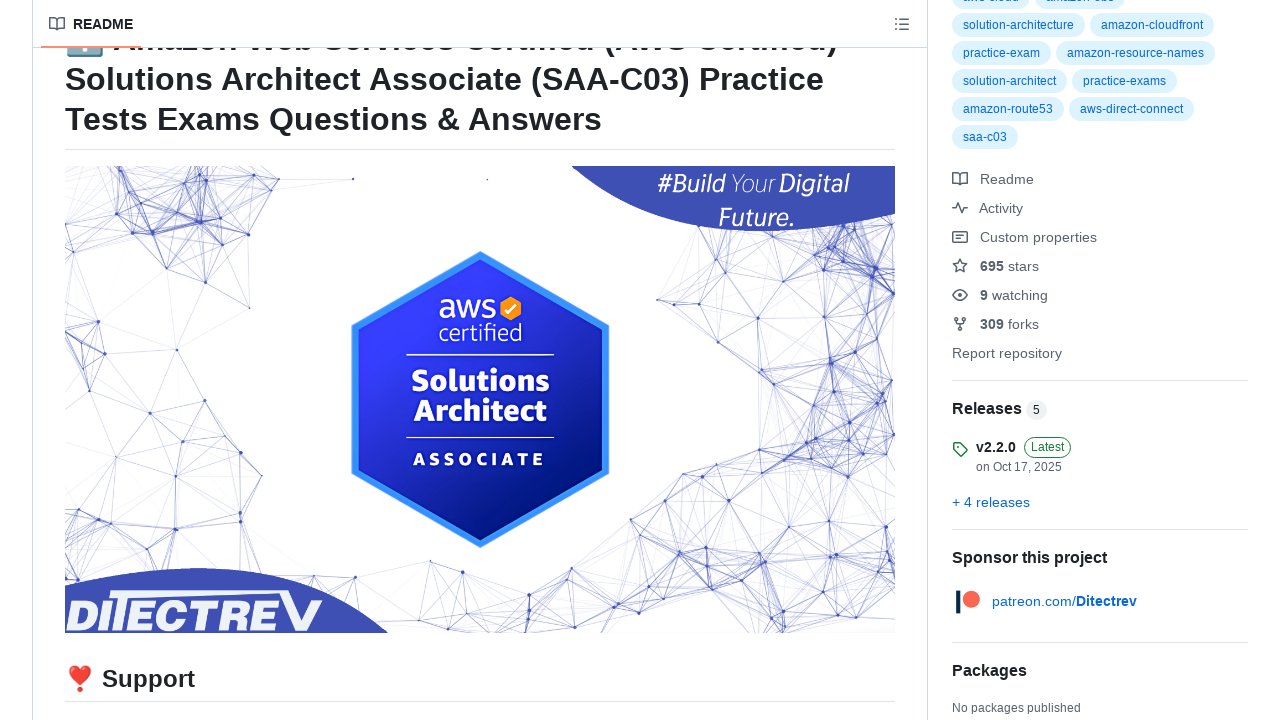

Waited 2 seconds for content to load after scrolling
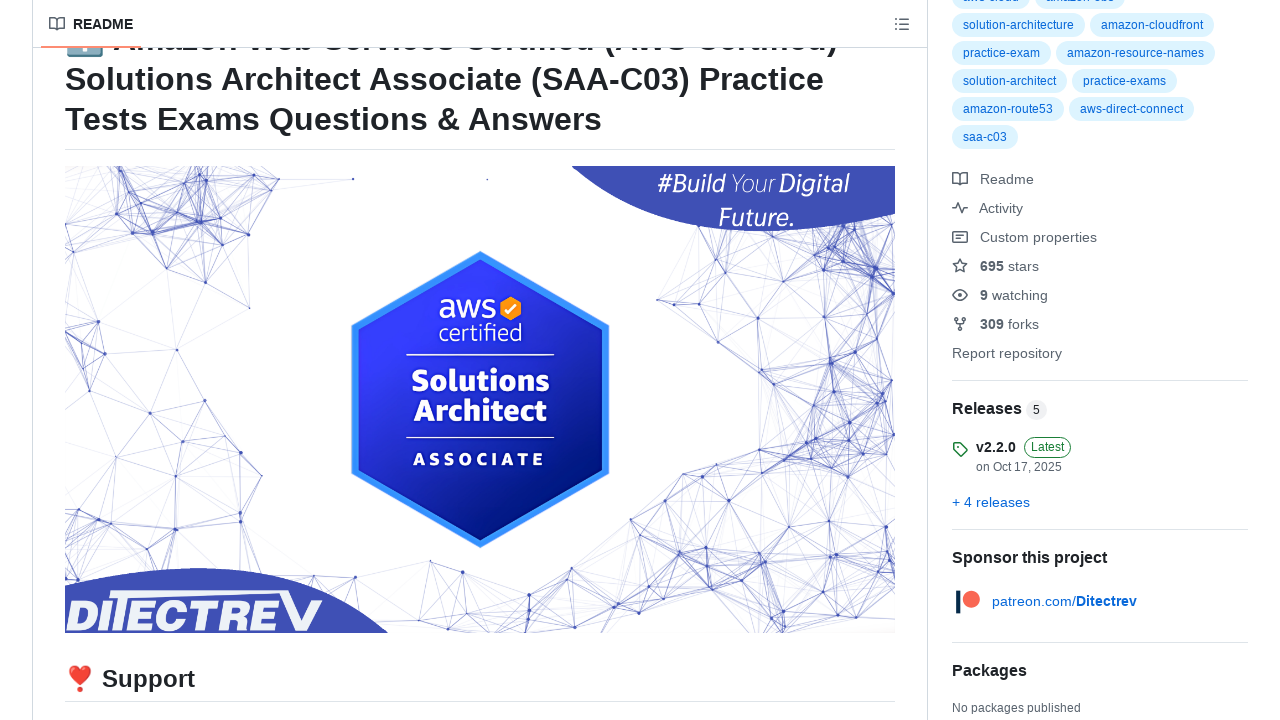

Pressed PageDown to scroll down the repository page
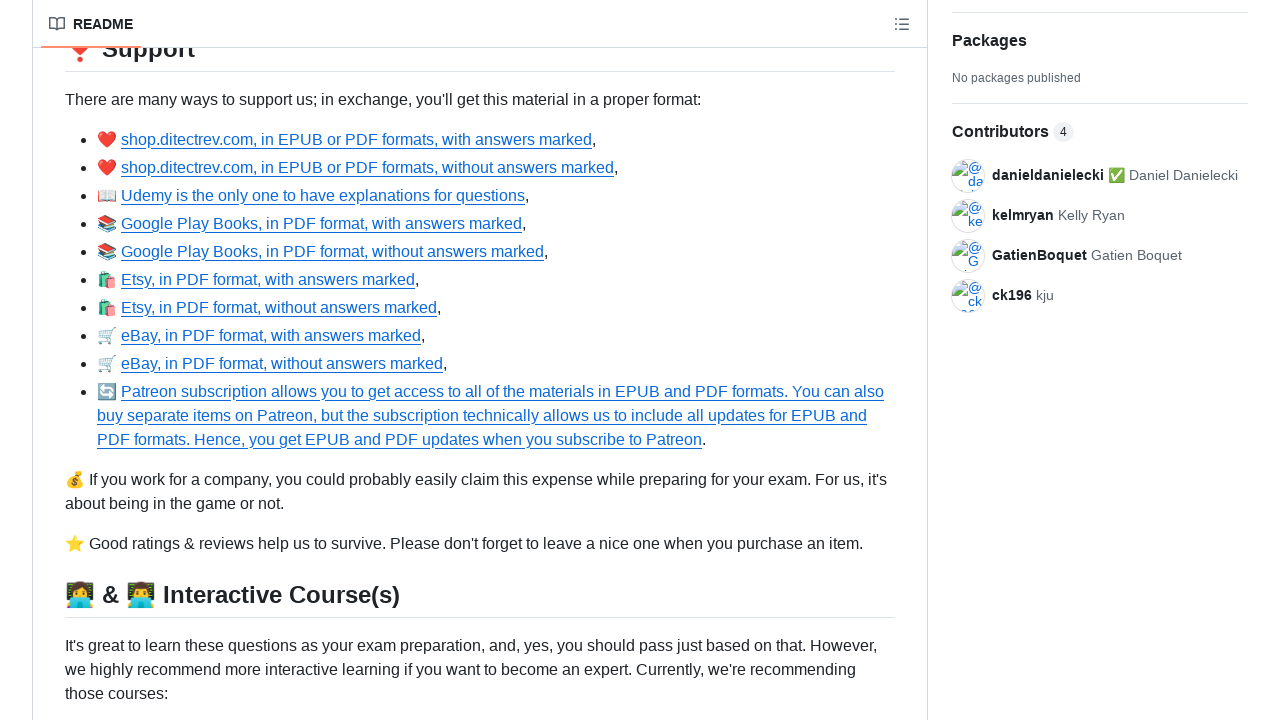

Waited 2 seconds for content to load after scrolling
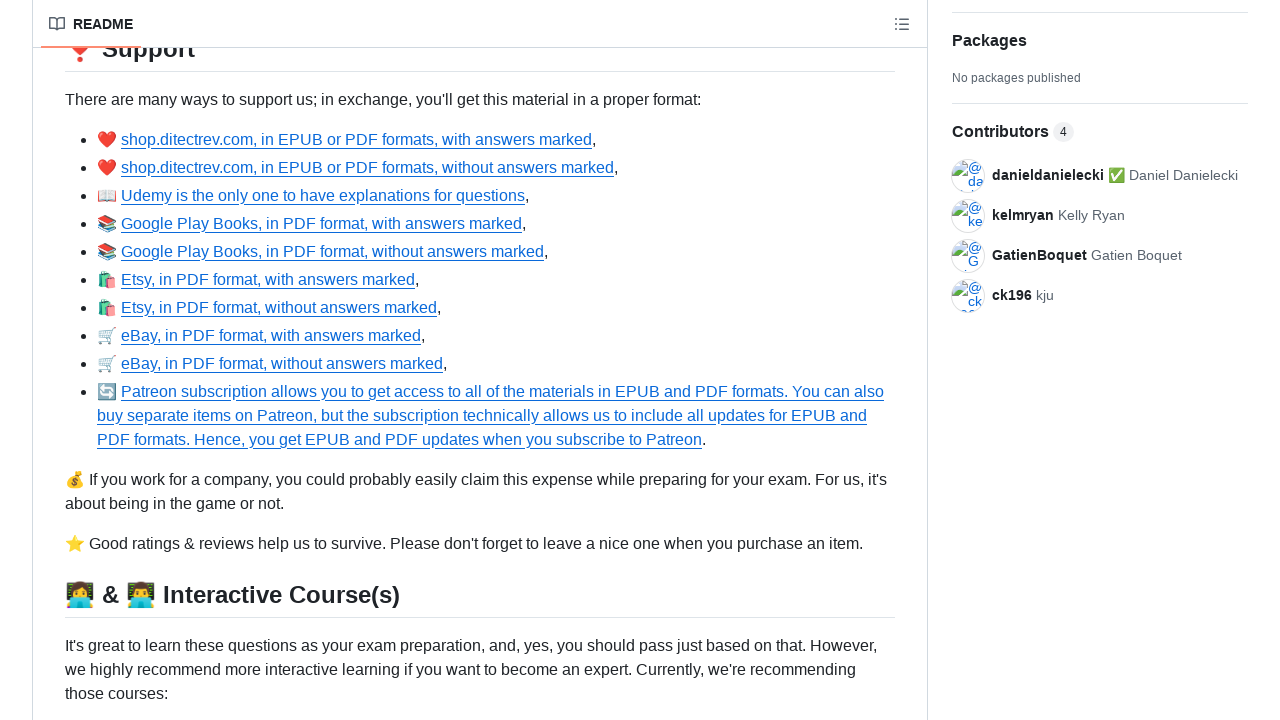

Pressed PageDown to scroll down the repository page
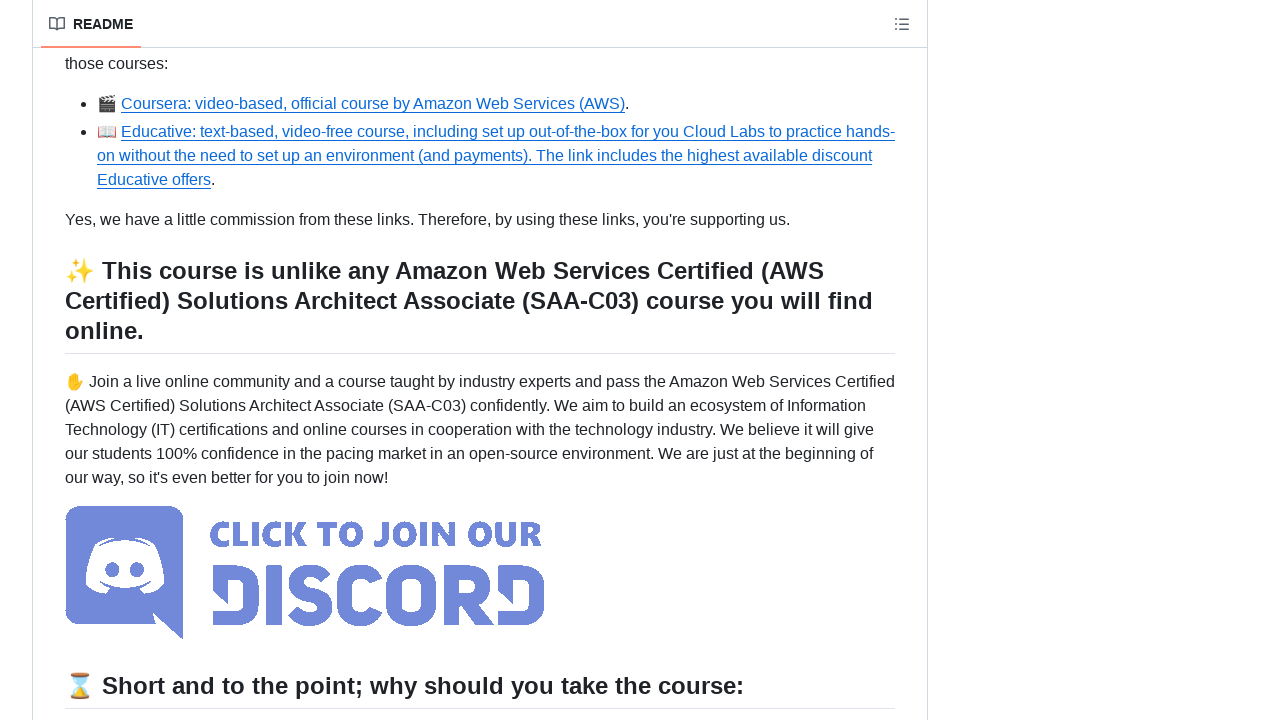

Waited 2 seconds for content to load after scrolling
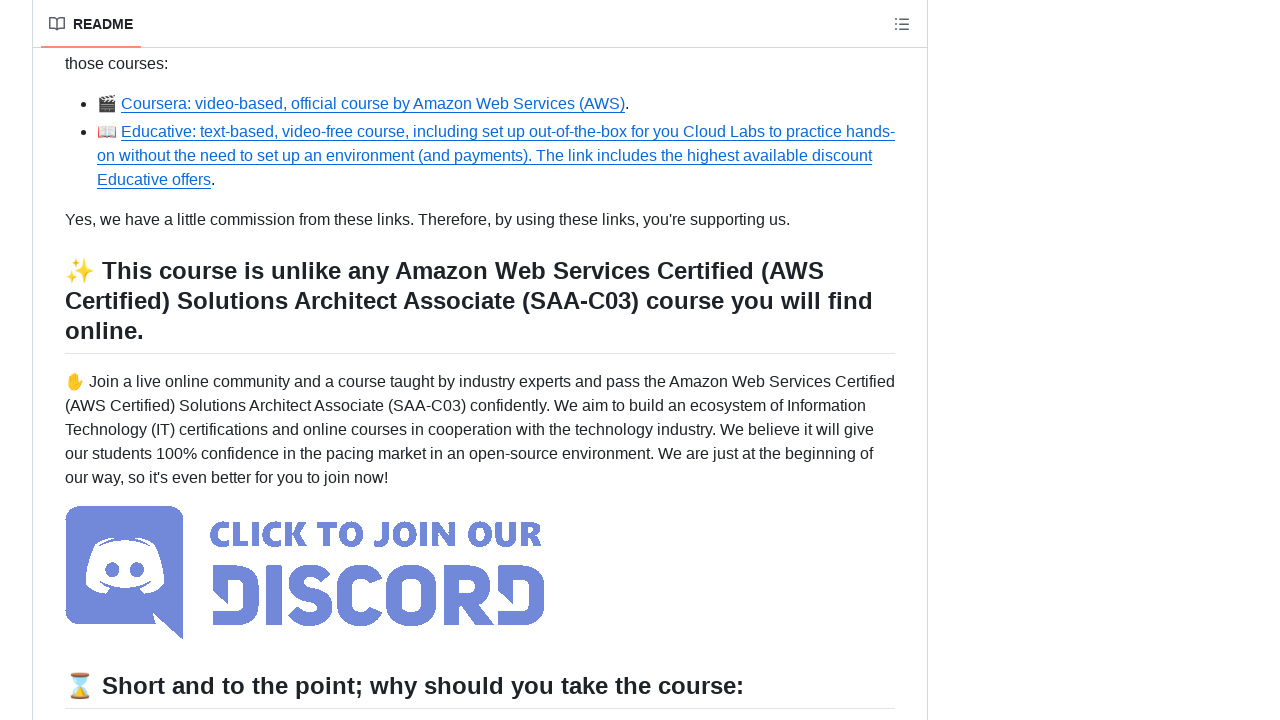

Pressed PageDown to scroll down the repository page
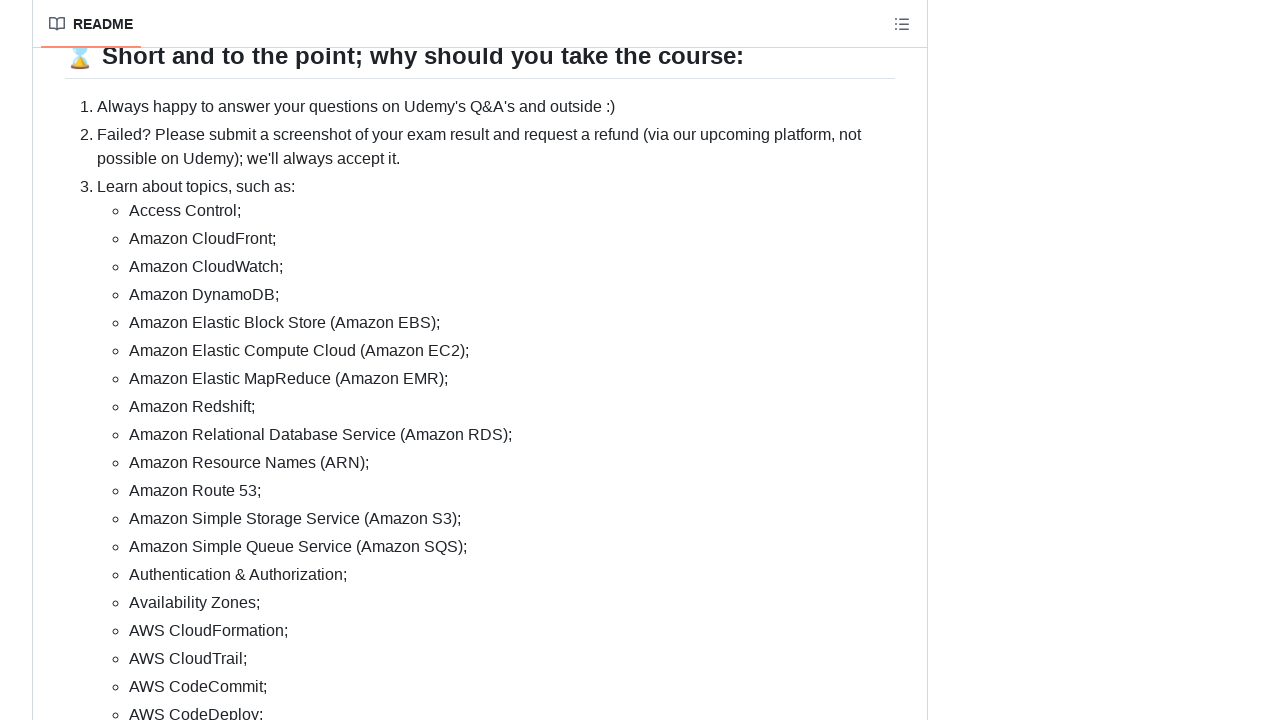

Waited 2 seconds for content to load after scrolling
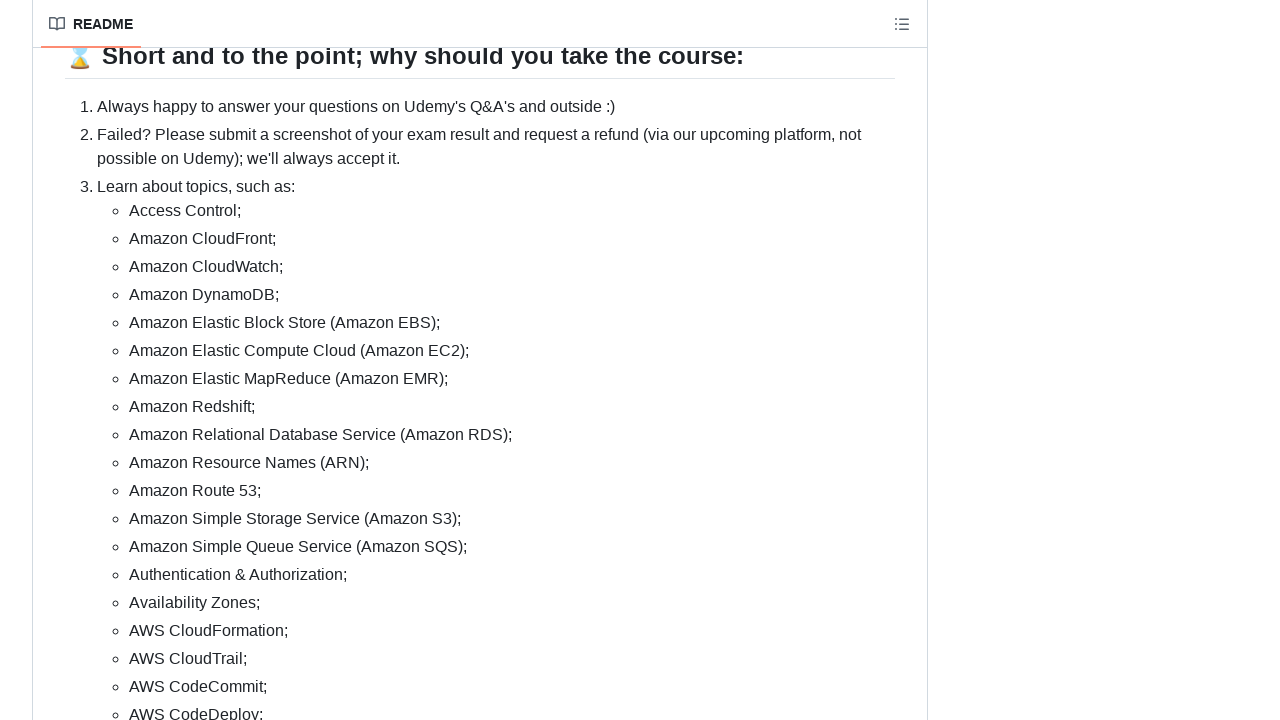

Pressed PageDown to scroll down the repository page
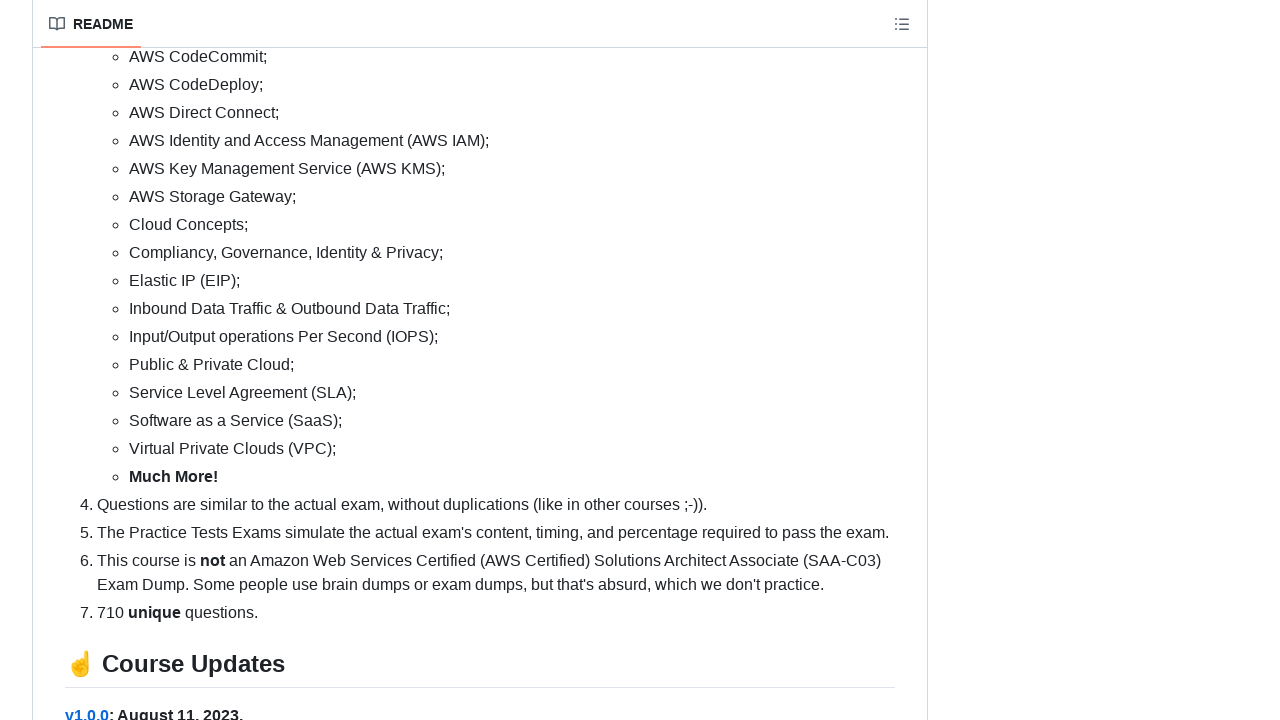

Waited 2 seconds for content to load after scrolling
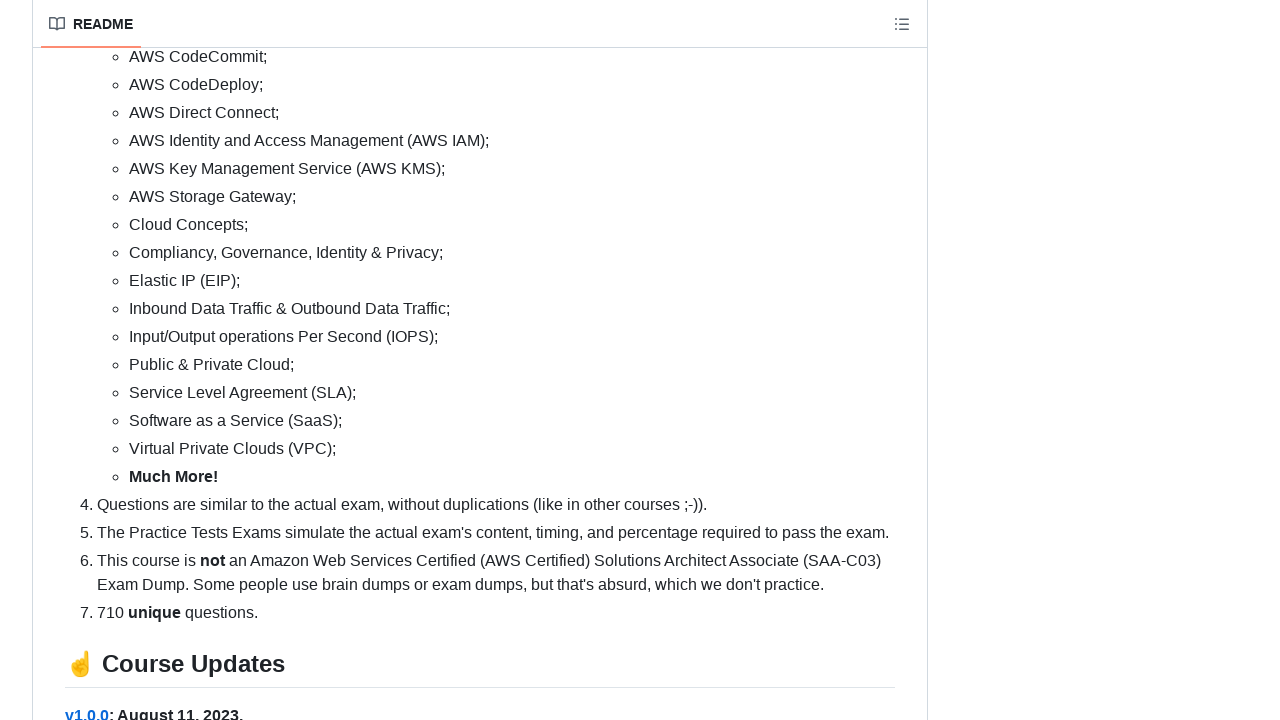

Waited 5 seconds for lazy-loaded content to finish loading
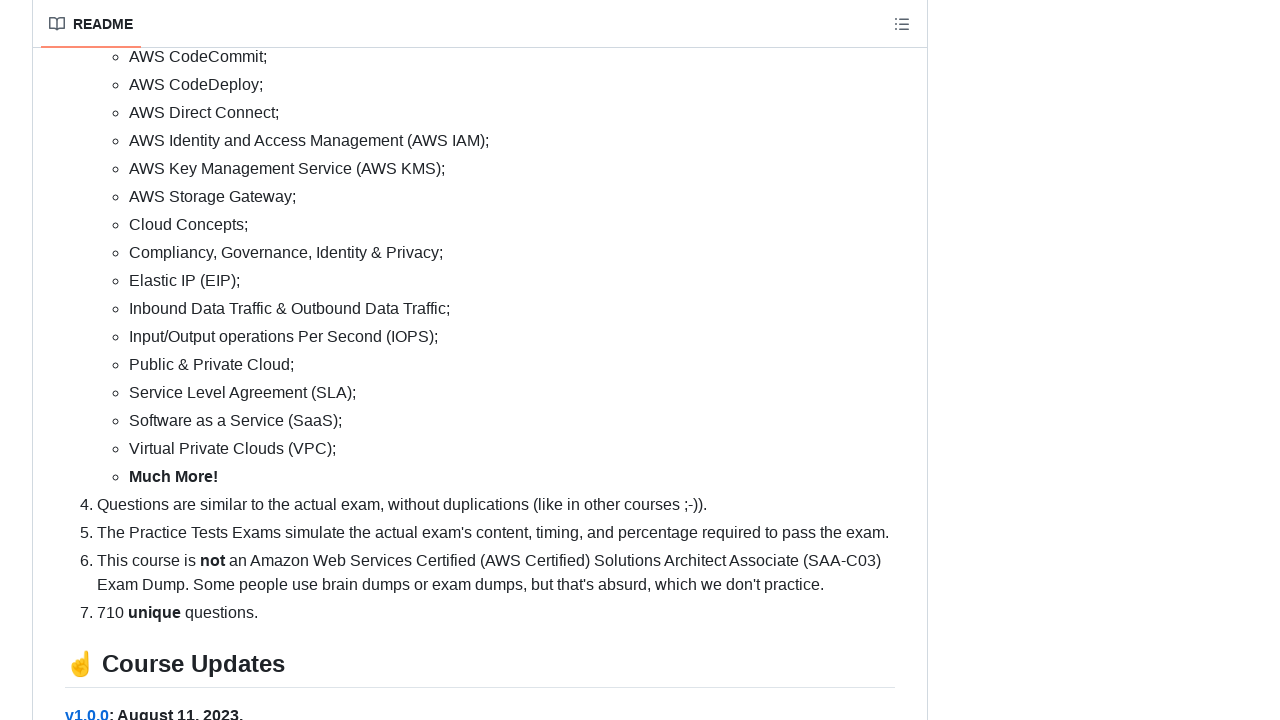

Verified that heading elements are present in the repository content
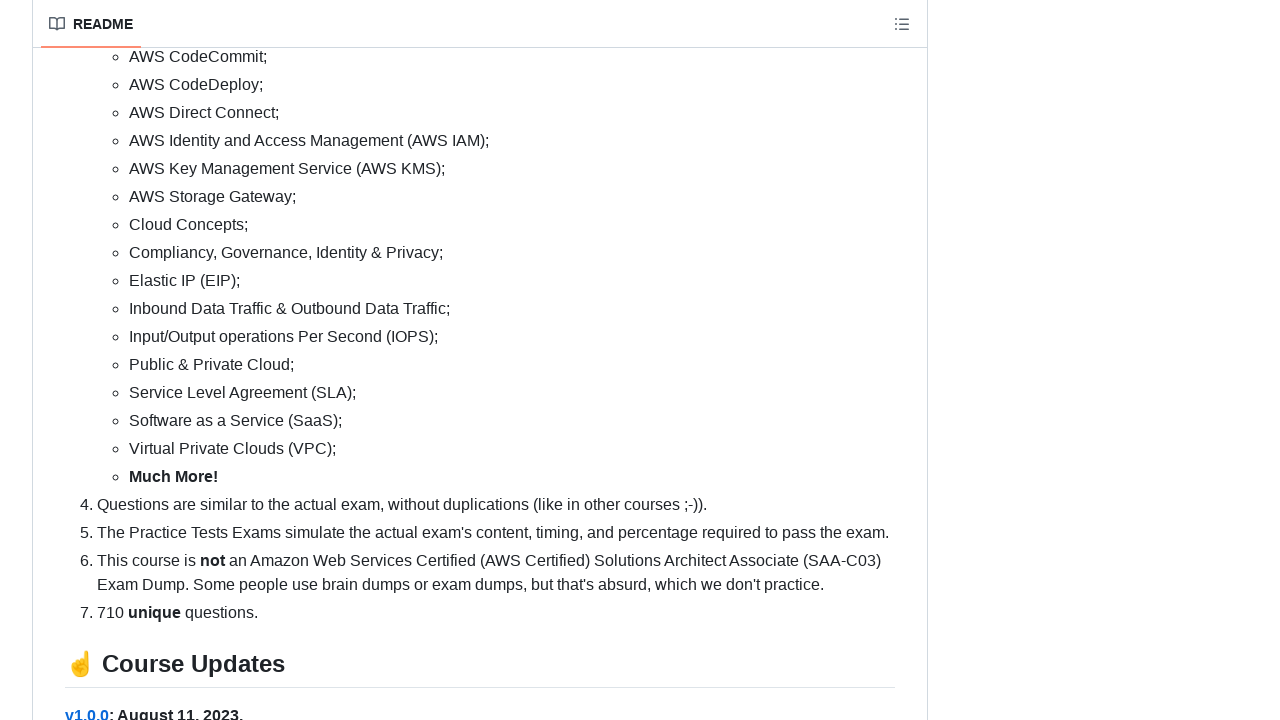

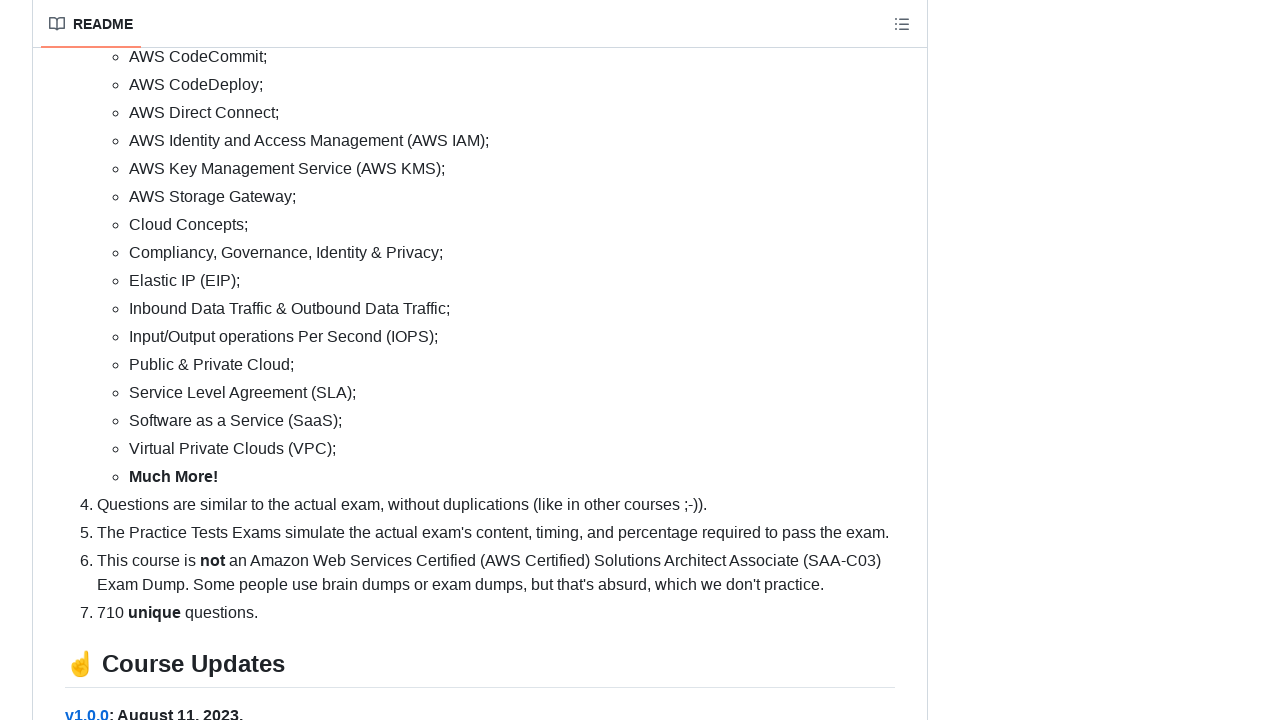